Tests that edits are cancelled when pressing Escape key

Starting URL: https://demo.playwright.dev/todomvc

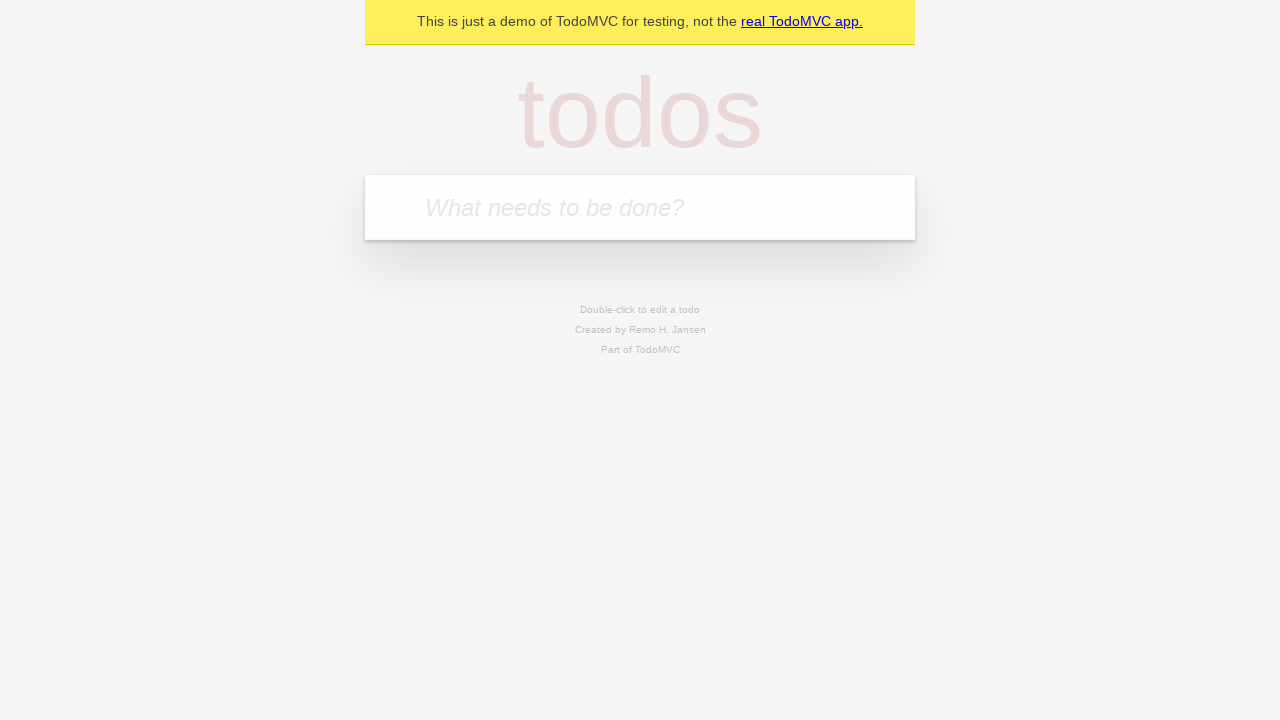

Filled todo input with 'buy some cheese' on internal:attr=[placeholder="What needs to be done?"i]
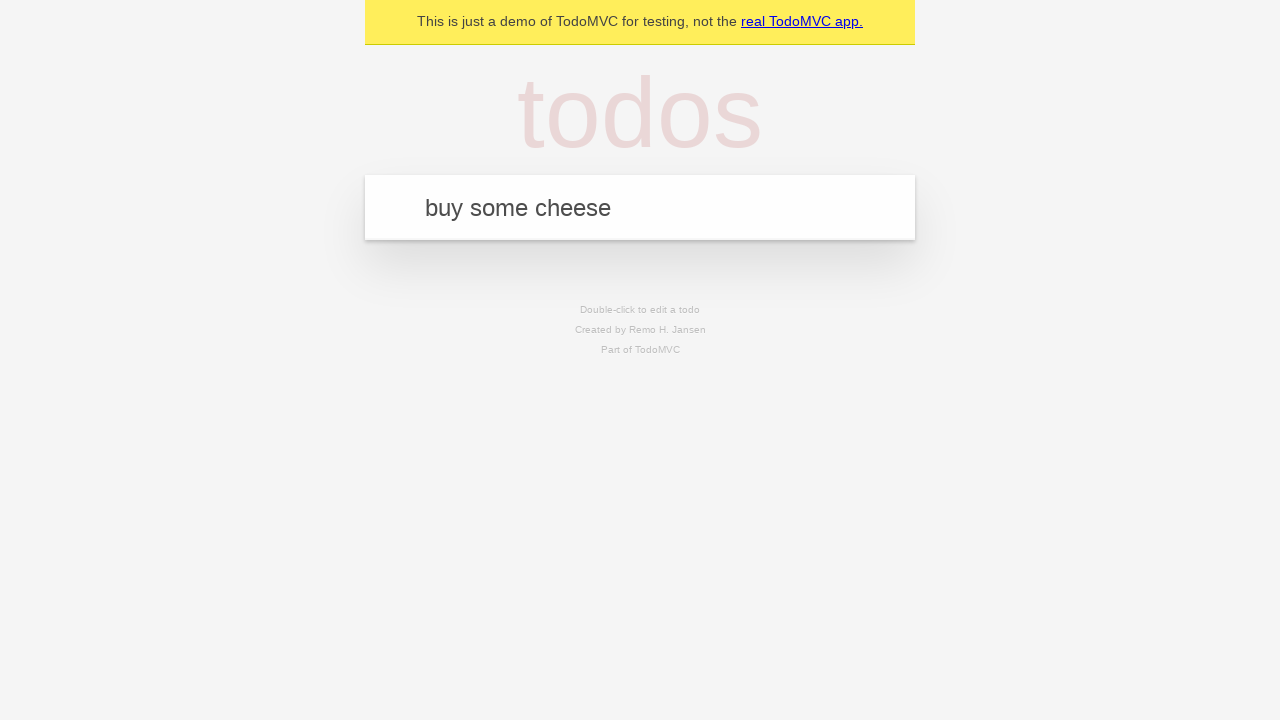

Pressed Enter to add 'buy some cheese' to the list on internal:attr=[placeholder="What needs to be done?"i]
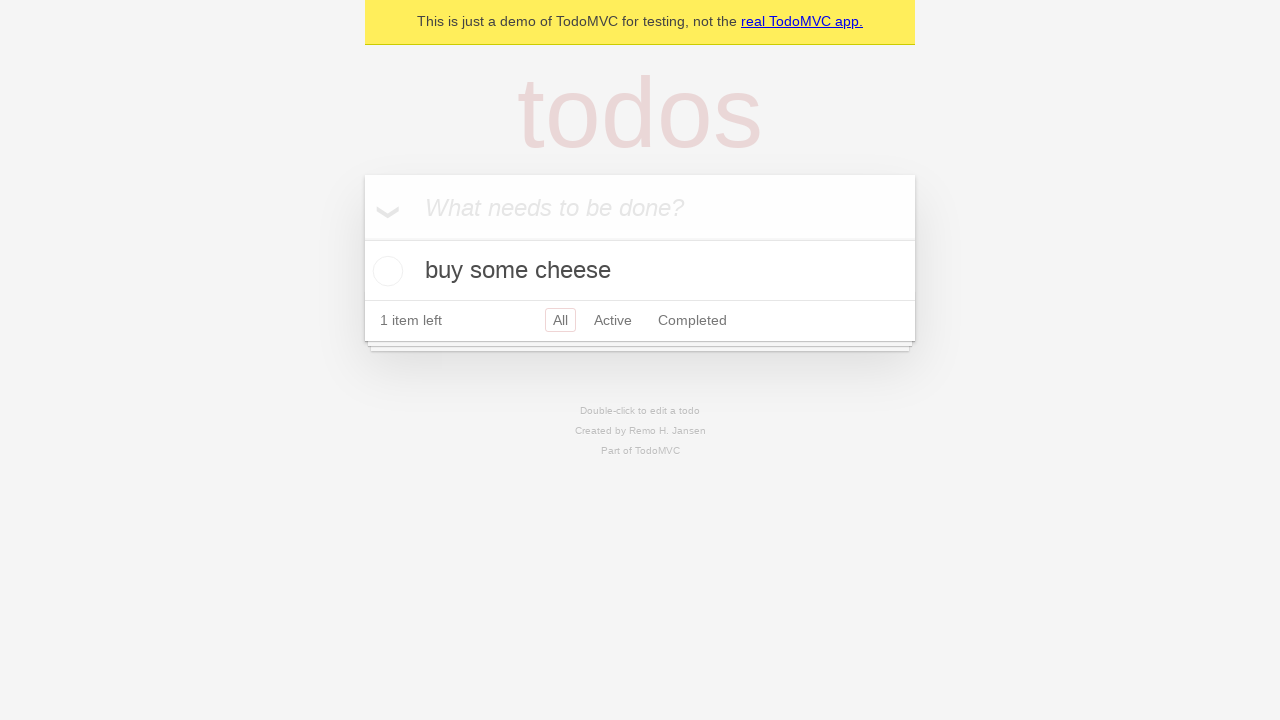

Filled todo input with 'feed the cat' on internal:attr=[placeholder="What needs to be done?"i]
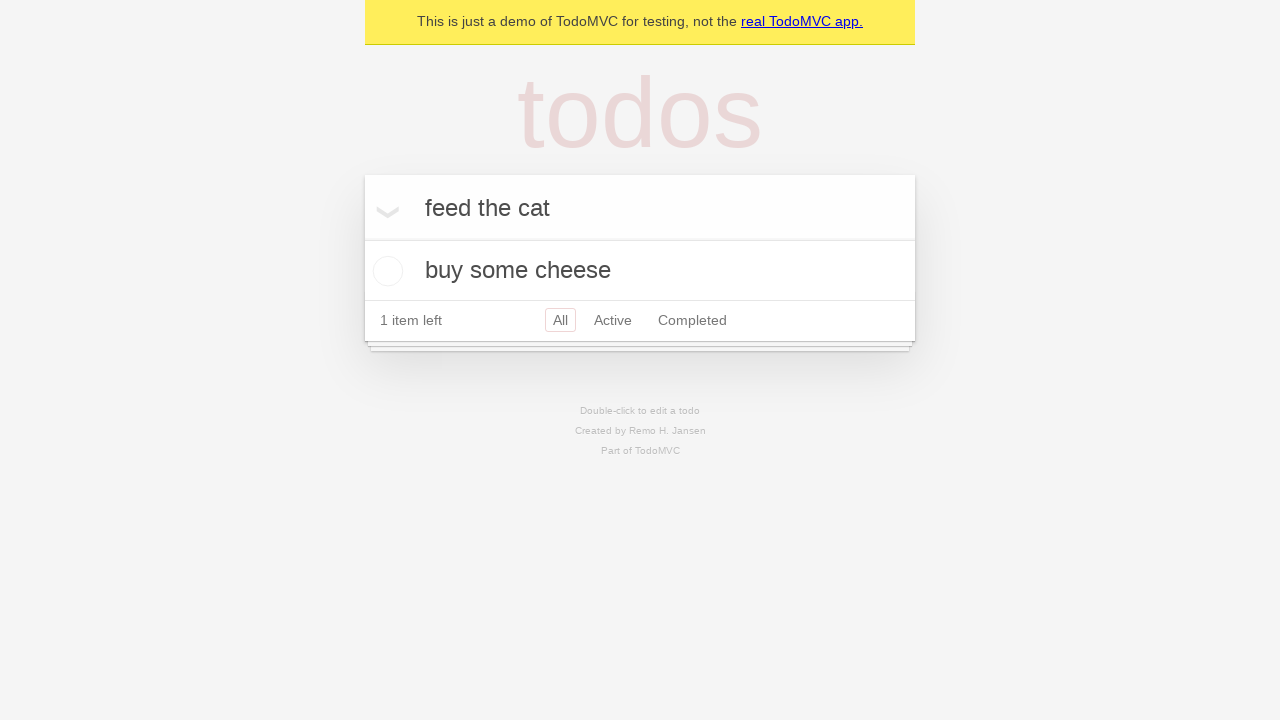

Pressed Enter to add 'feed the cat' to the list on internal:attr=[placeholder="What needs to be done?"i]
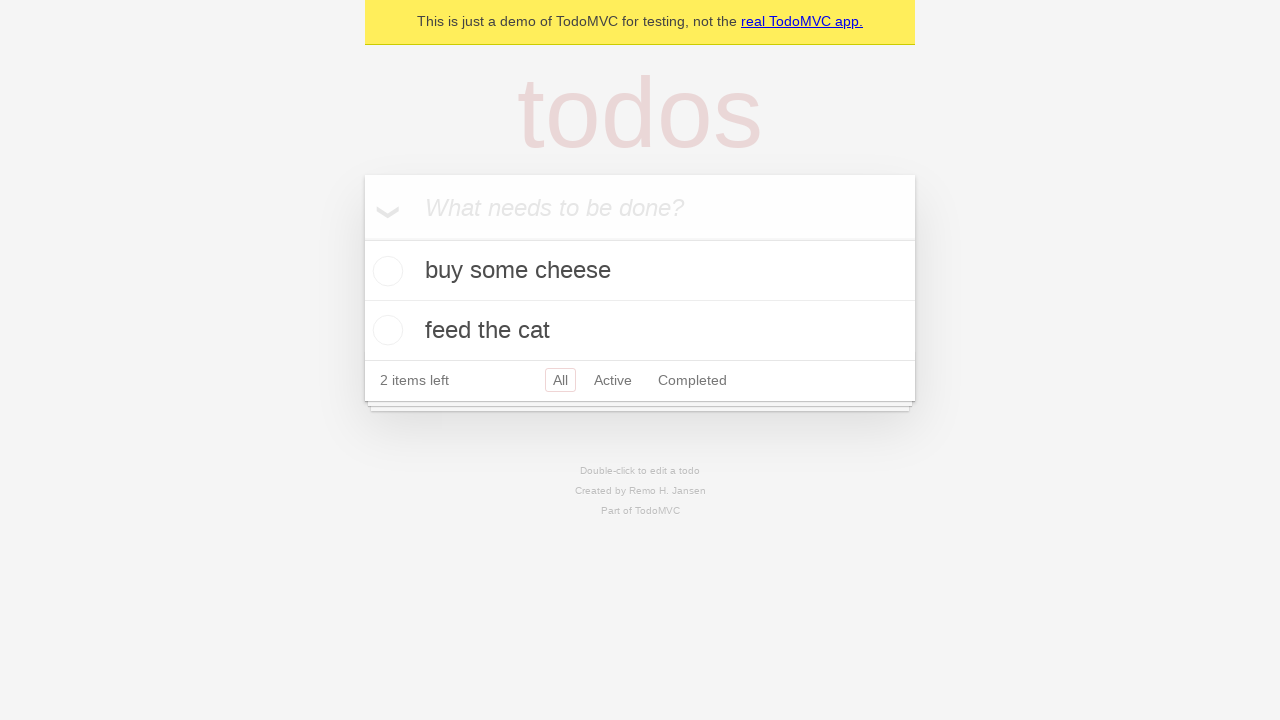

Filled todo input with 'book a doctors appointment' on internal:attr=[placeholder="What needs to be done?"i]
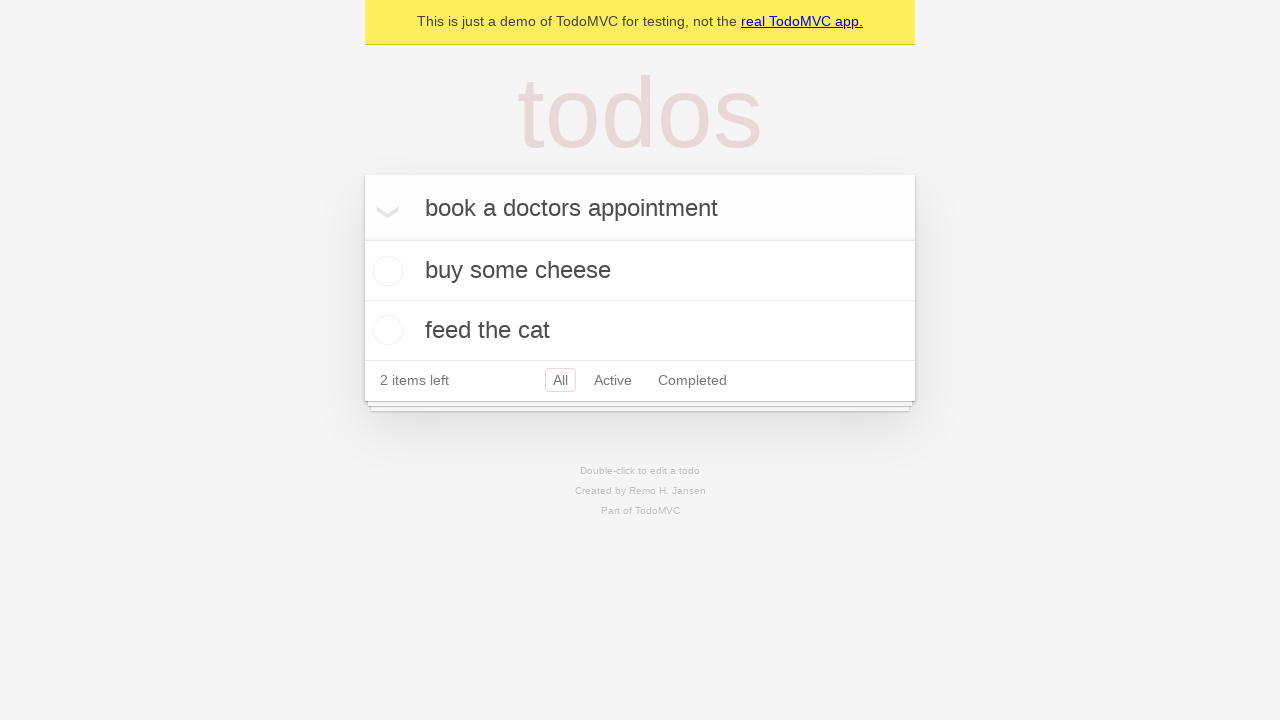

Pressed Enter to add 'book a doctors appointment' to the list on internal:attr=[placeholder="What needs to be done?"i]
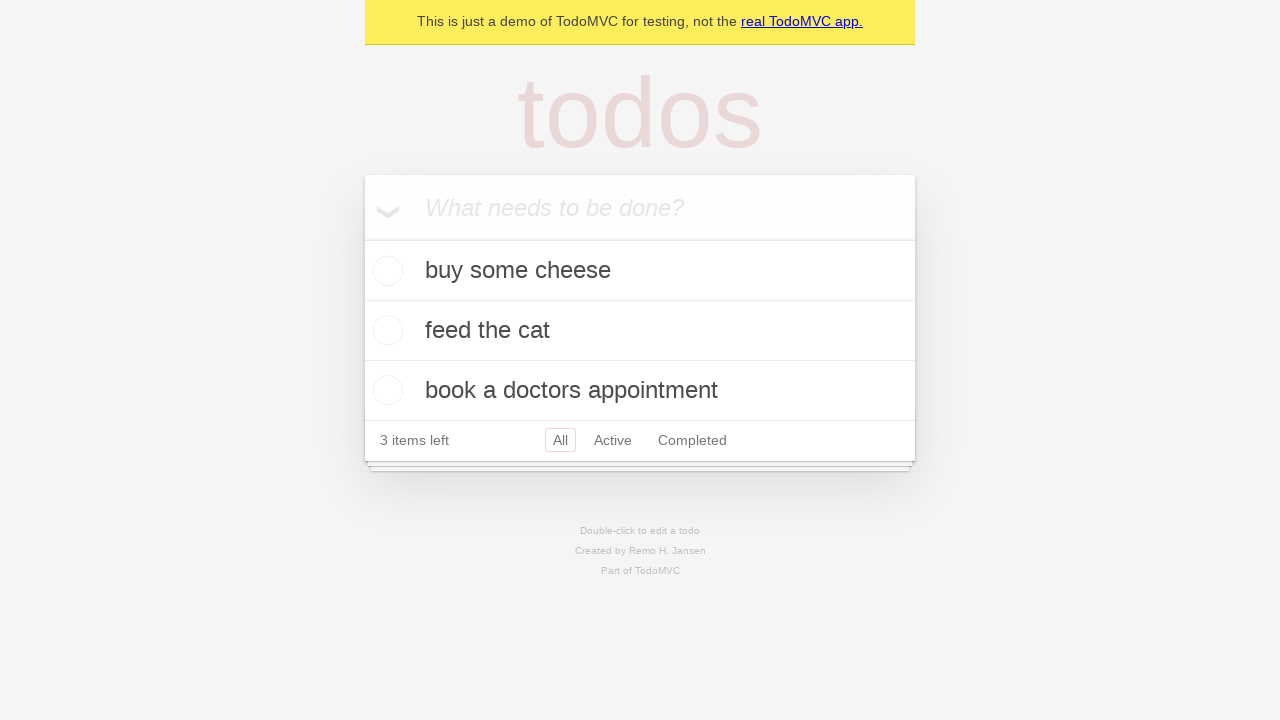

All three todos loaded and visible
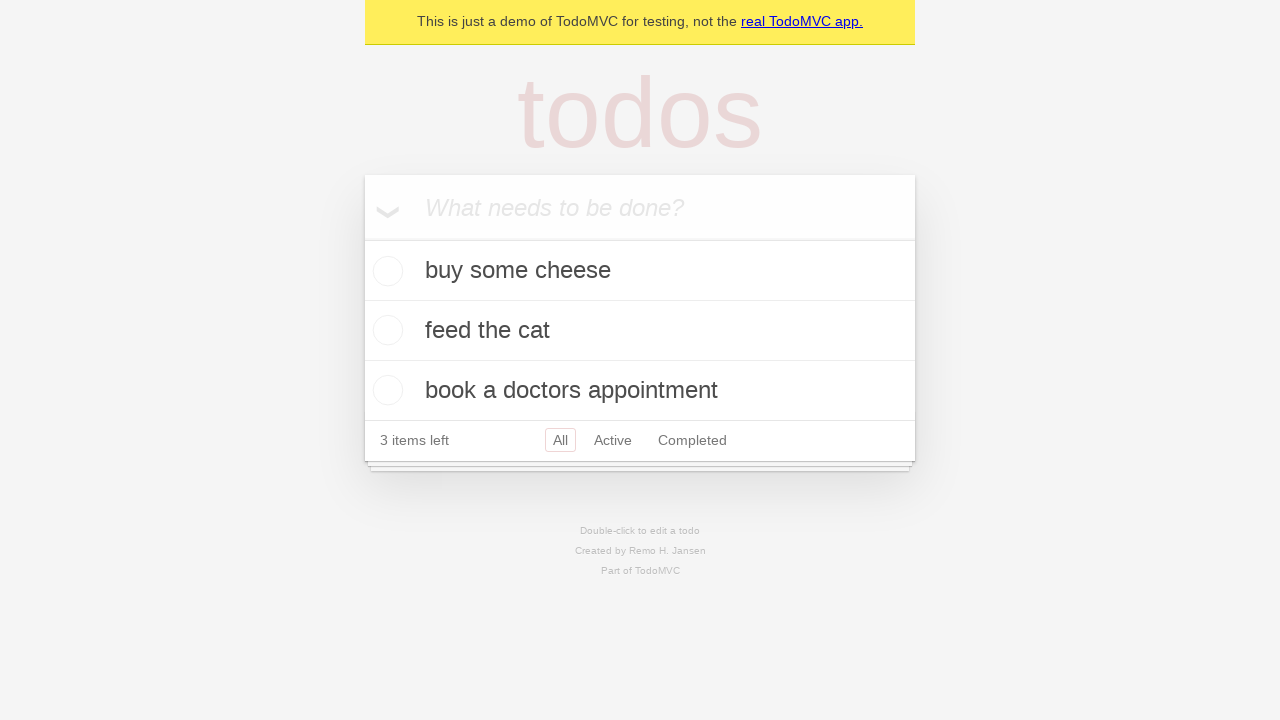

Double-clicked on second todo to enter edit mode at (640, 331) on internal:testid=[data-testid="todo-item"s] >> nth=1
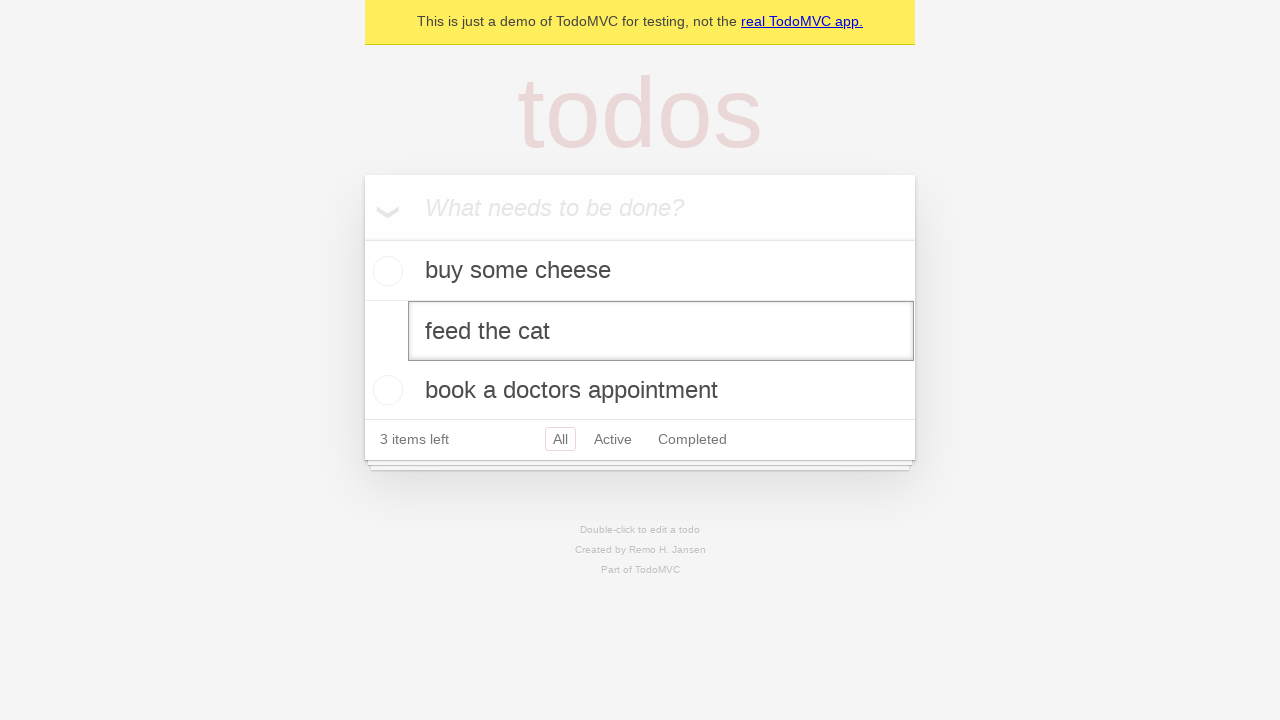

Filled edit field with 'buy some sausages' on internal:testid=[data-testid="todo-item"s] >> nth=1 >> internal:role=textbox[nam
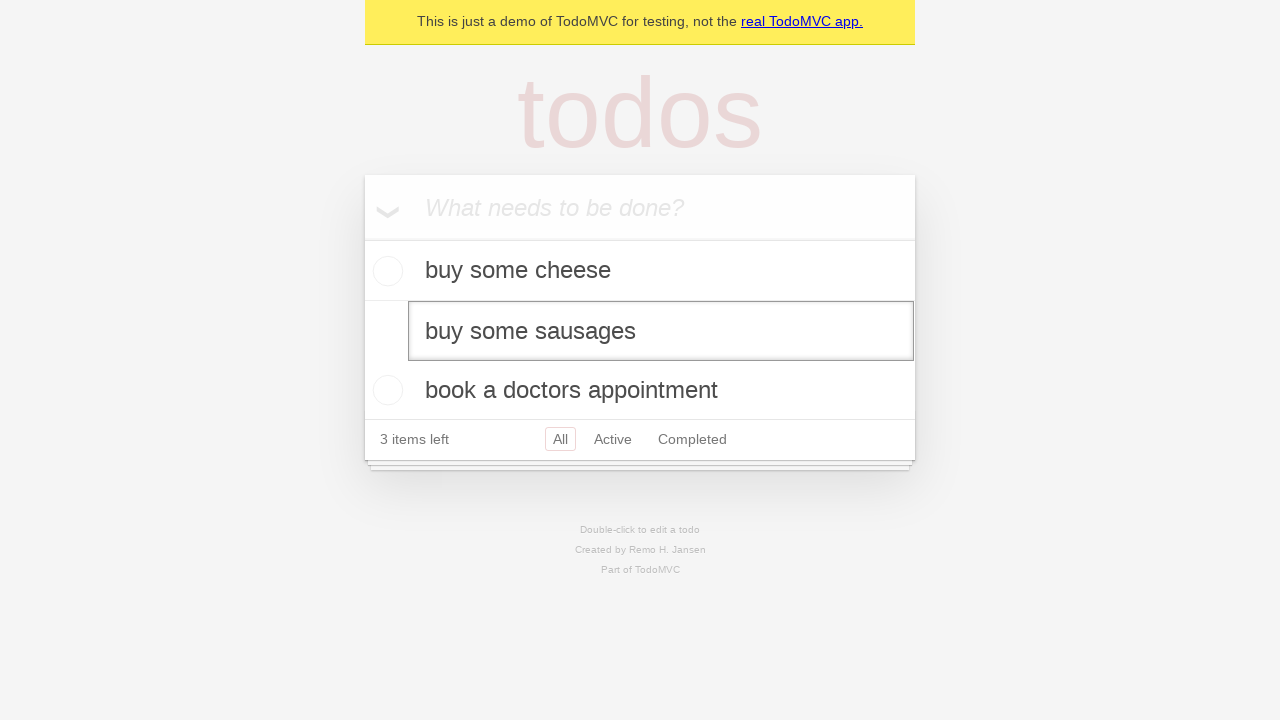

Pressed Escape key to cancel edit on internal:testid=[data-testid="todo-item"s] >> nth=1 >> internal:role=textbox[nam
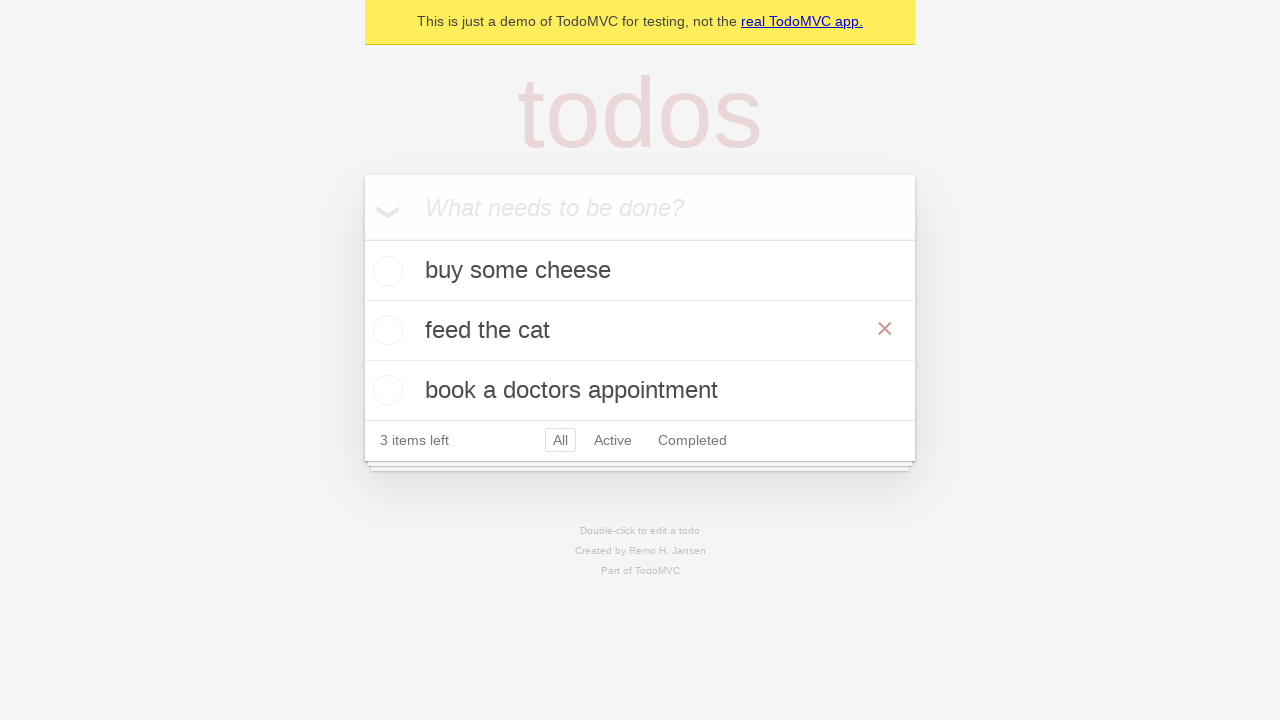

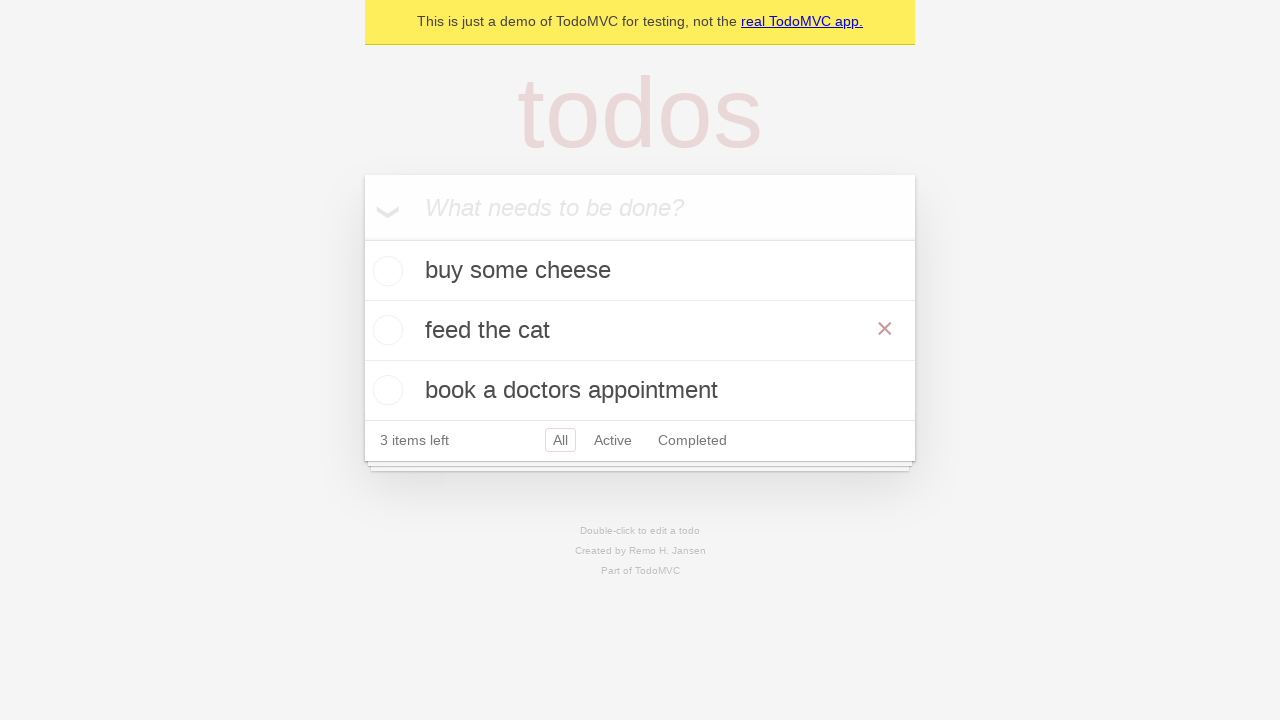